Tests a form submission by filling in first name, last name, selecting gender radio button, choosing from dropdown, checking a checkbox, and submitting the form

Starting URL: https://trytestingthis.netlify.app/

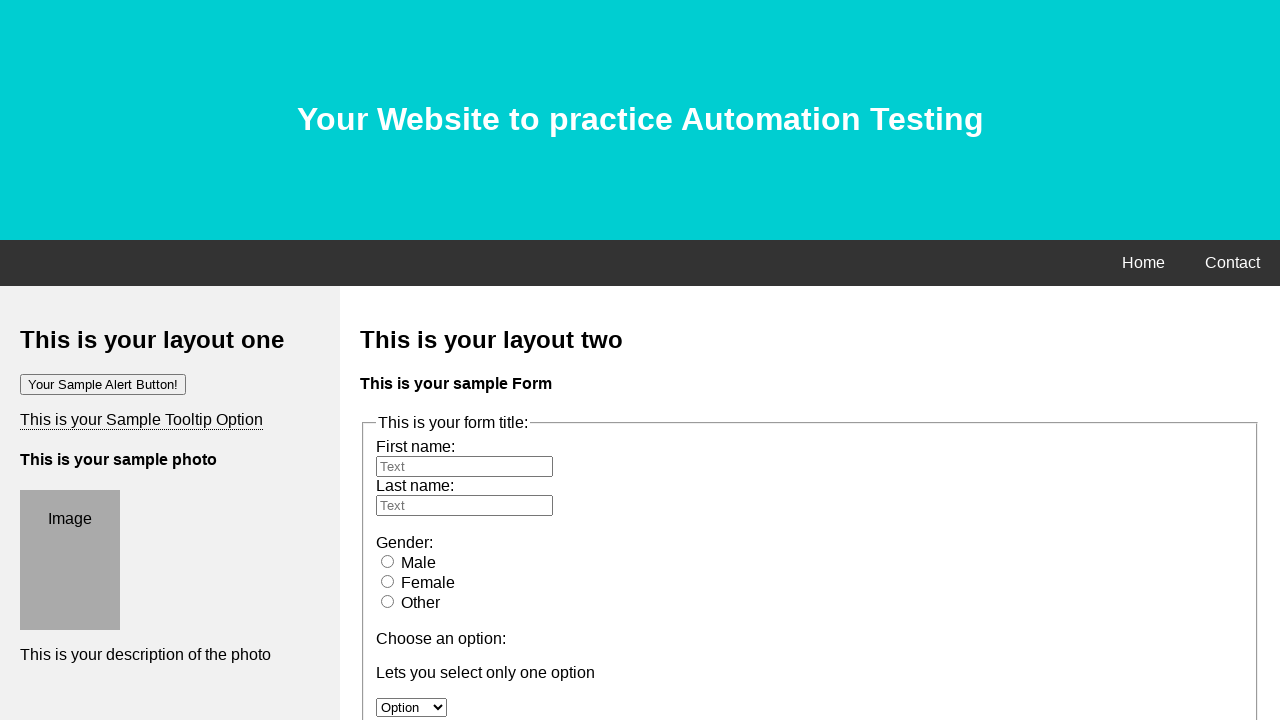

Filled first name field with 'Mehedi' on #fname
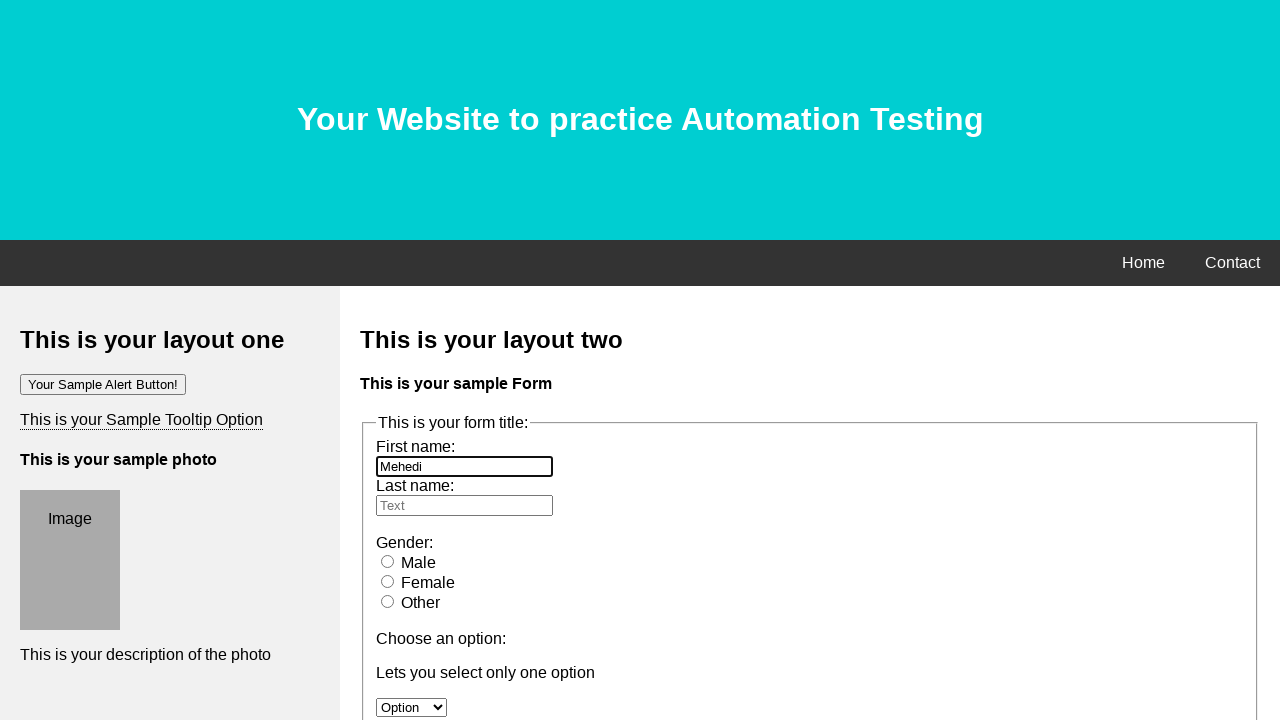

Filled last name field with 'Hasan' on #lname
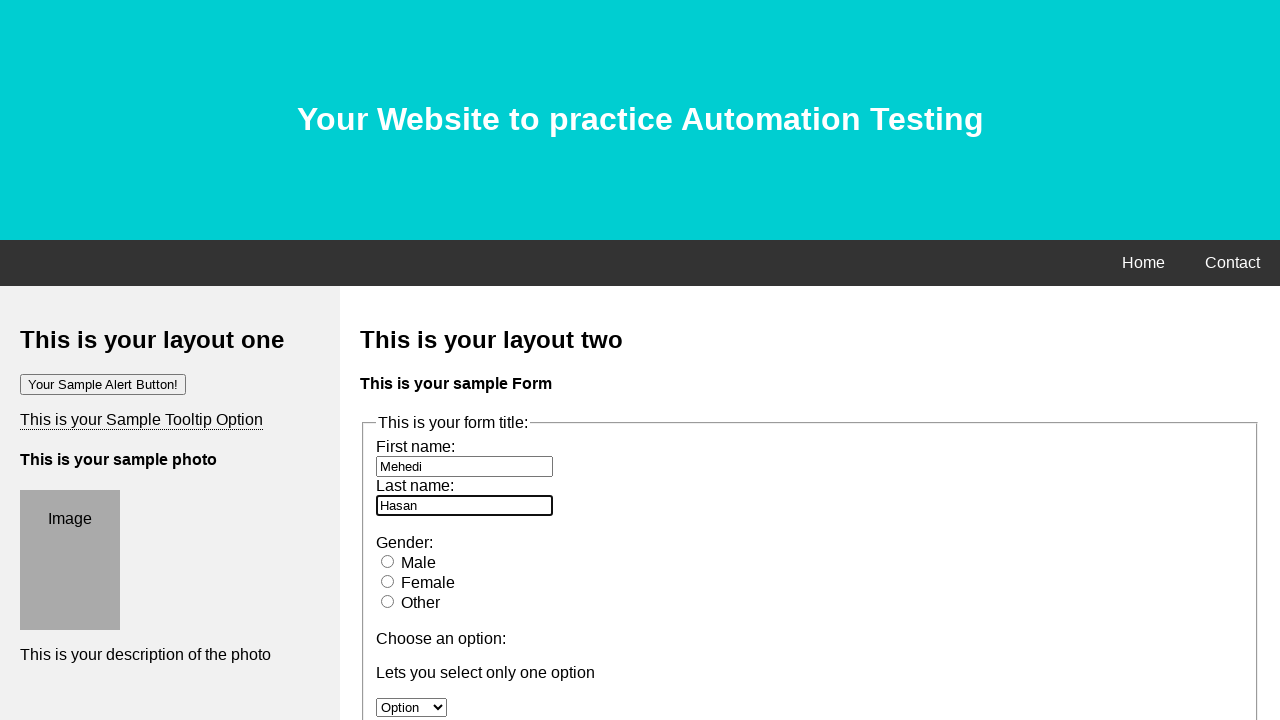

Selected male gender radio button at (388, 561) on #male
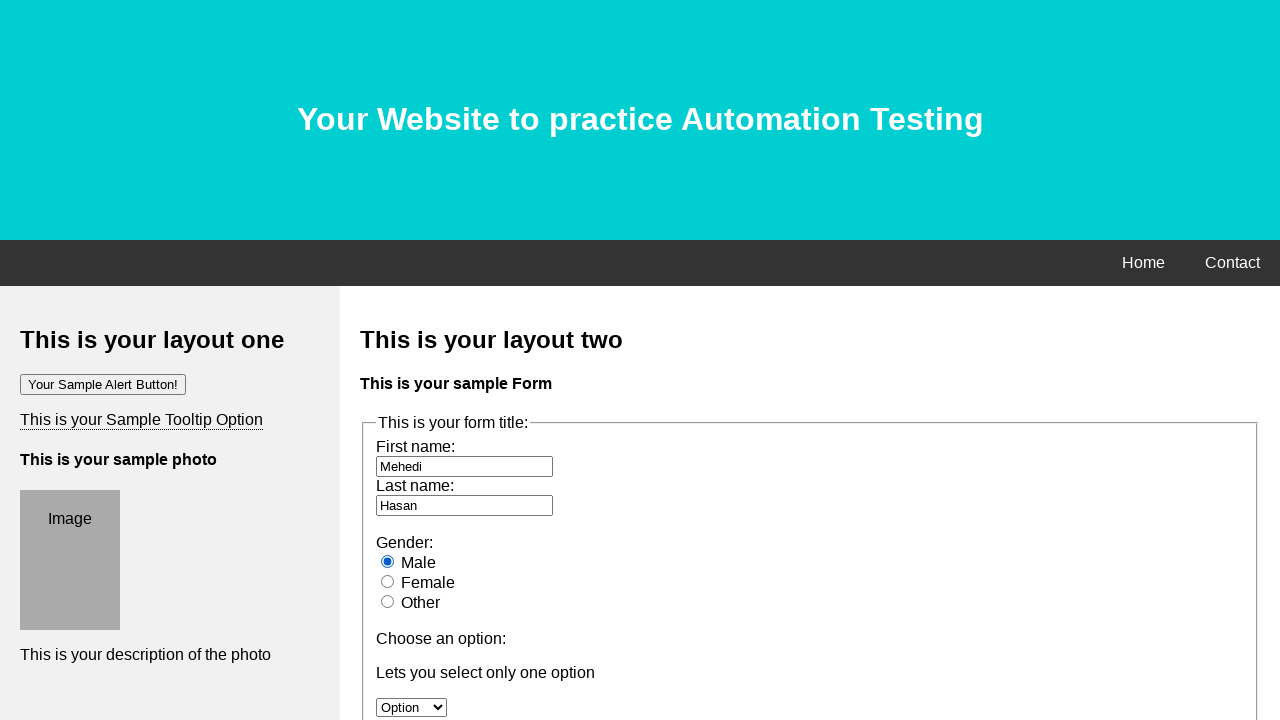

Selected 'option 3' from dropdown on #option
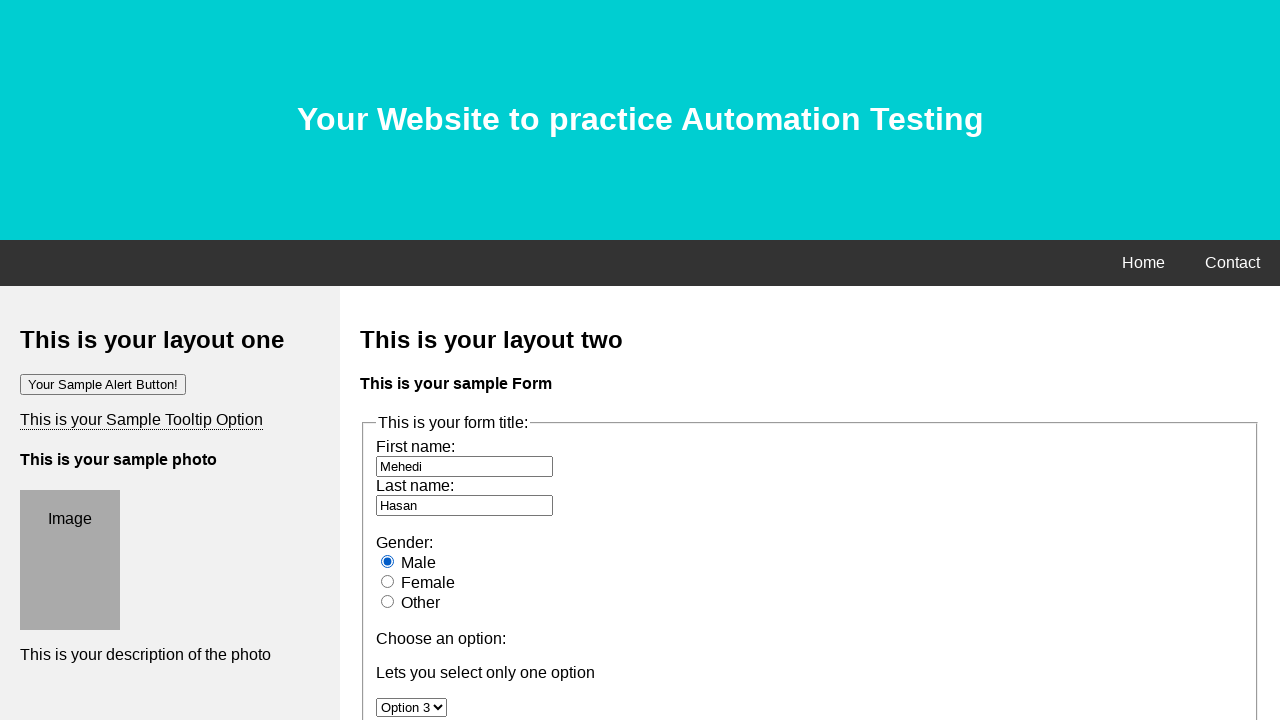

Checked the checkbox at (386, 360) on body > div:nth-child(3) > div:nth-child(2) > form:nth-child(3) > fieldset:nth-ch
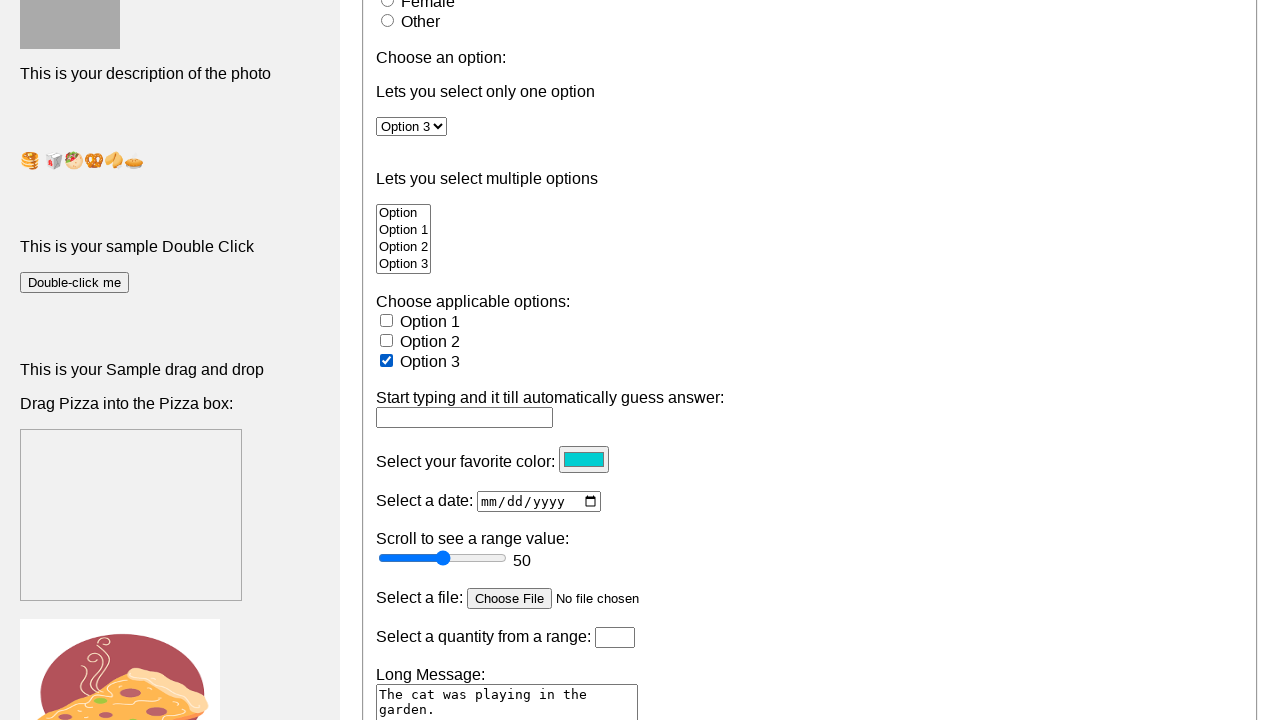

Clicked the Submit button to submit the form at (404, 361) on xpath=//button[normalize-space()='Submit']
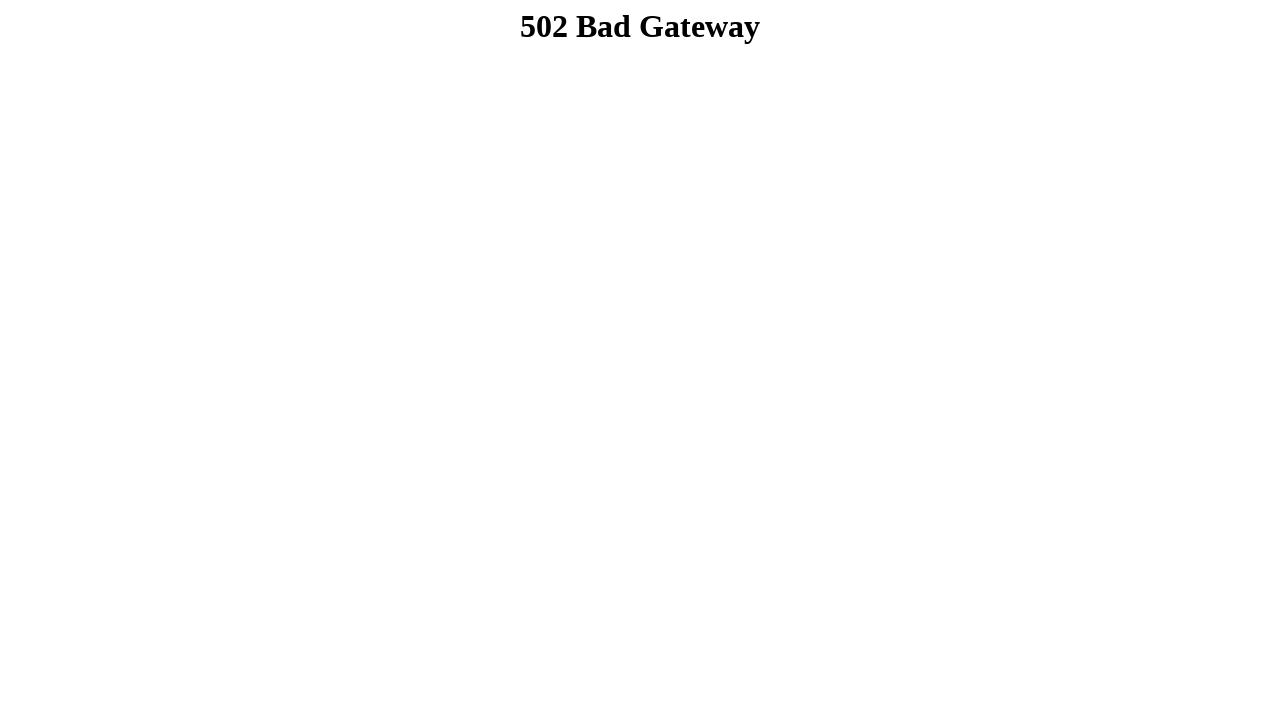

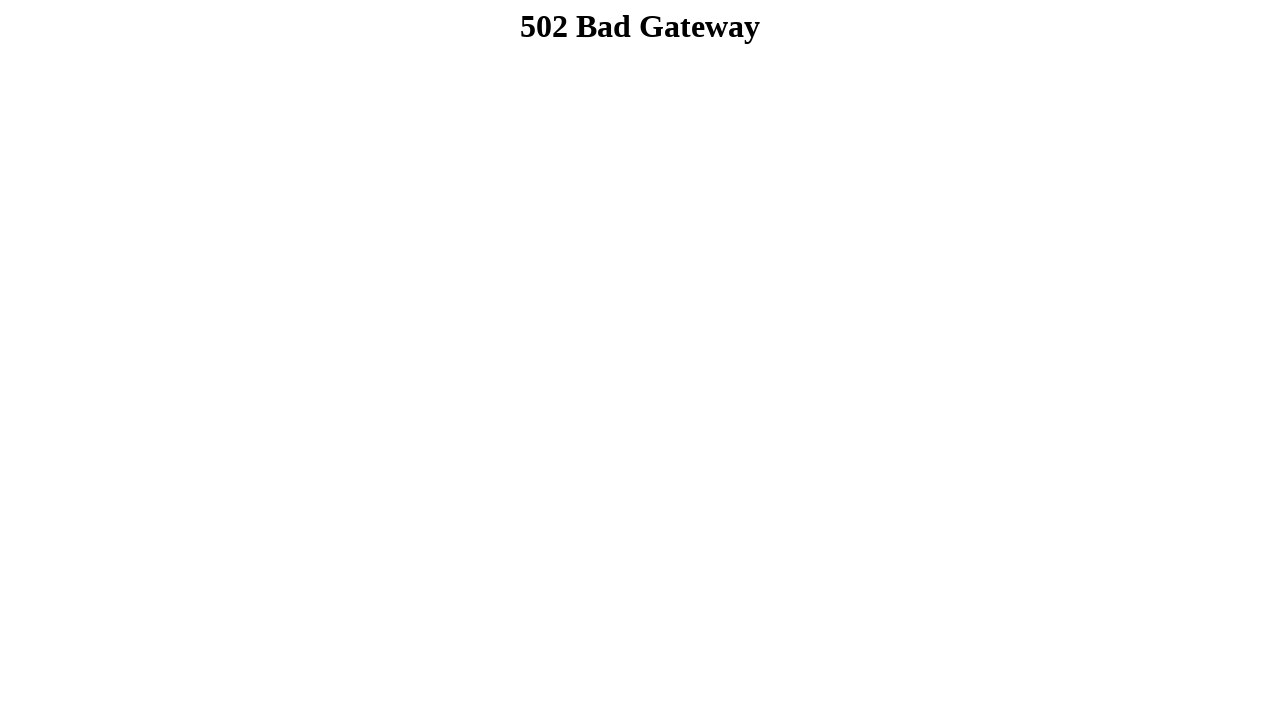